Tests the sorting functionality on a vegetable/fruit offers page by clicking the column header and verifying the list is sorted alphabetically

Starting URL: https://rahulshettyacademy.com/seleniumPractise/#/offers

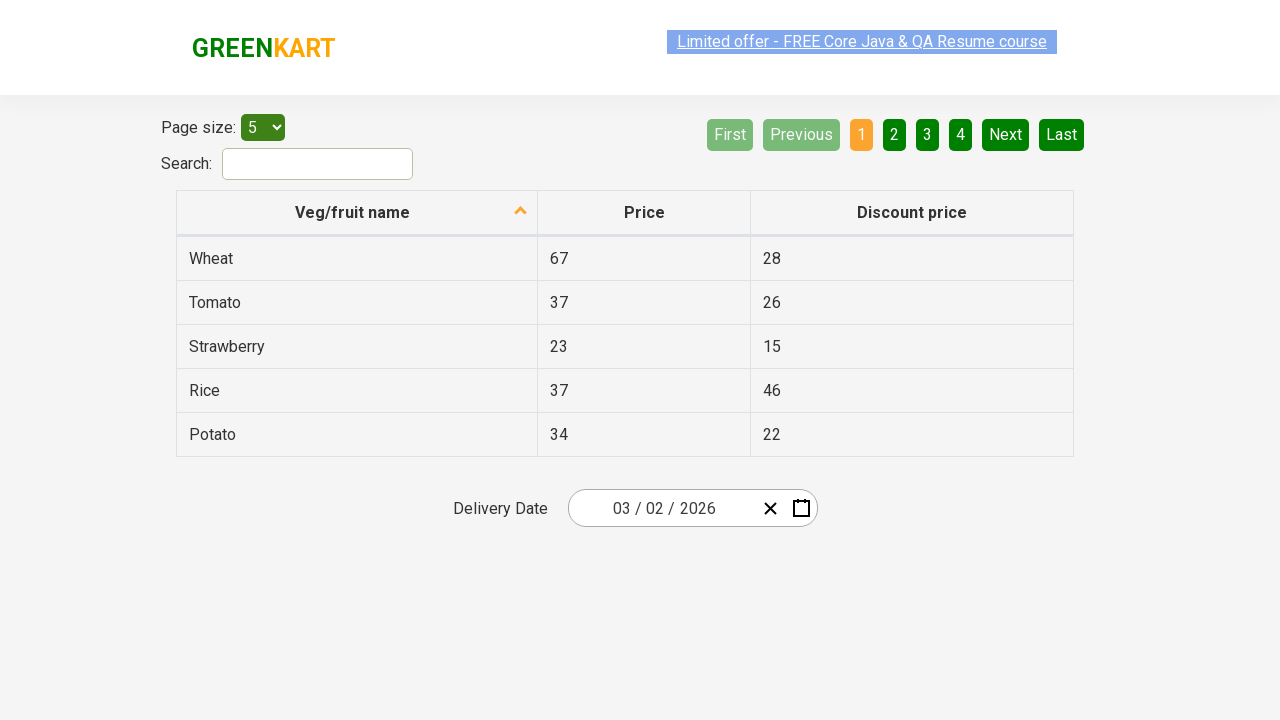

Clicked 'Veg/fruit name' column header to sort at (353, 212) on xpath=//span[text()='Veg/fruit name']
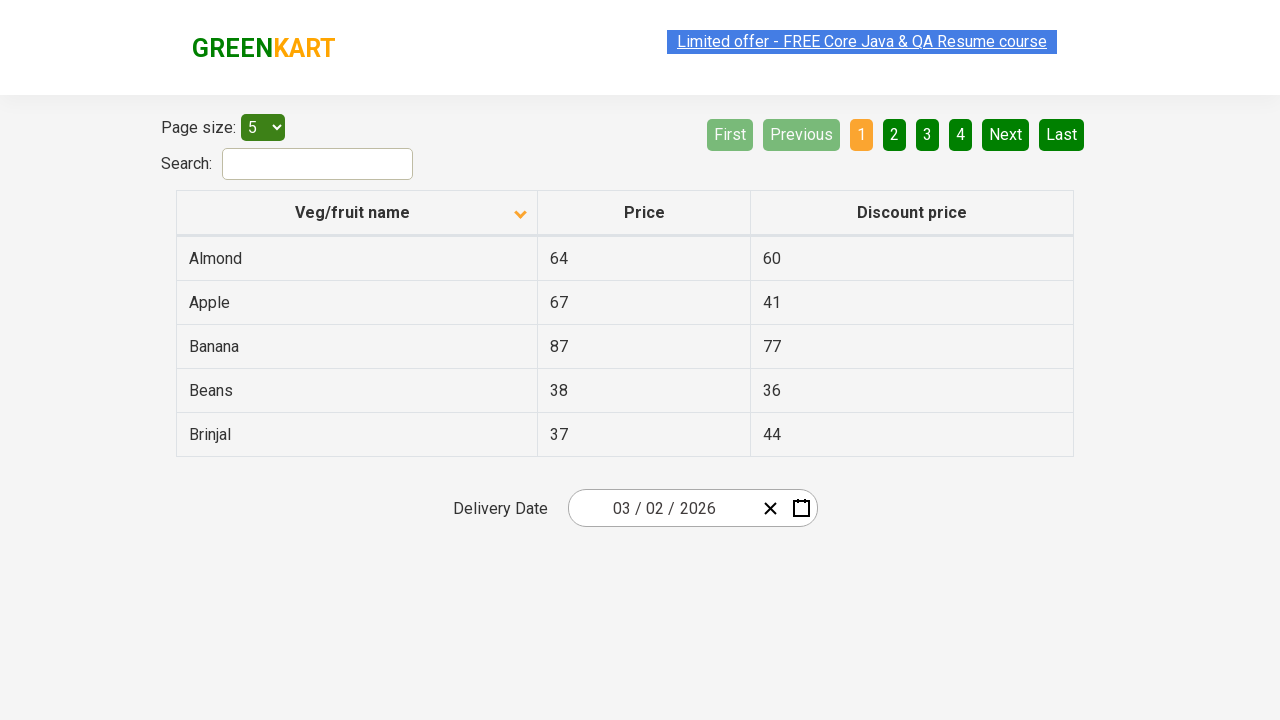

Table rows loaded and visible
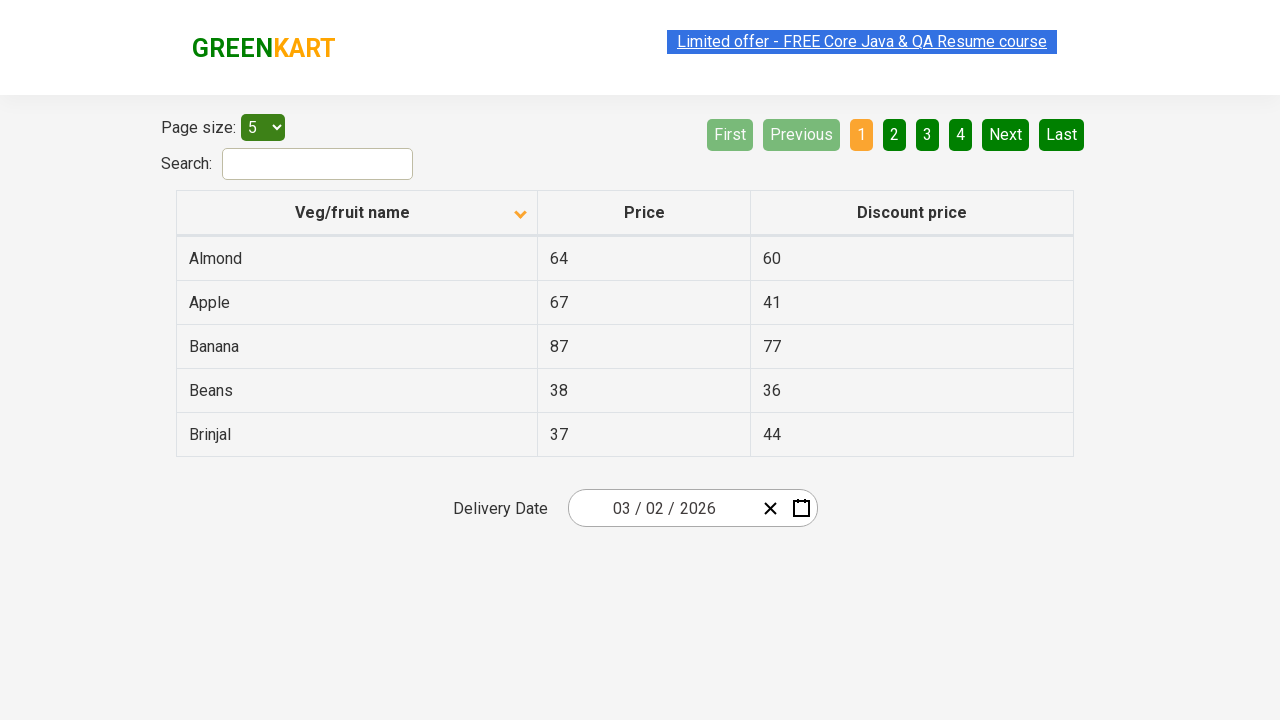

Retrieved 5 veggie/fruit names from the first column
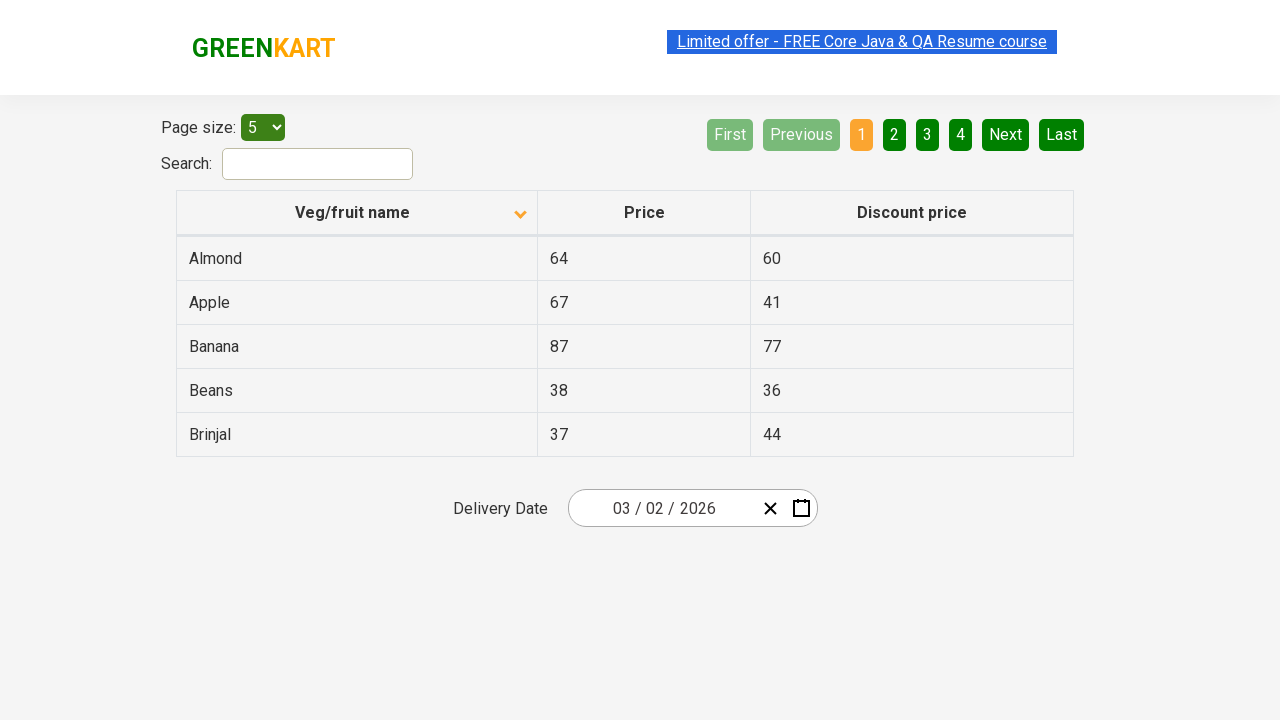

Extracted veggie names: ['Almond', 'Apple', 'Banana', 'Beans', 'Brinjal']
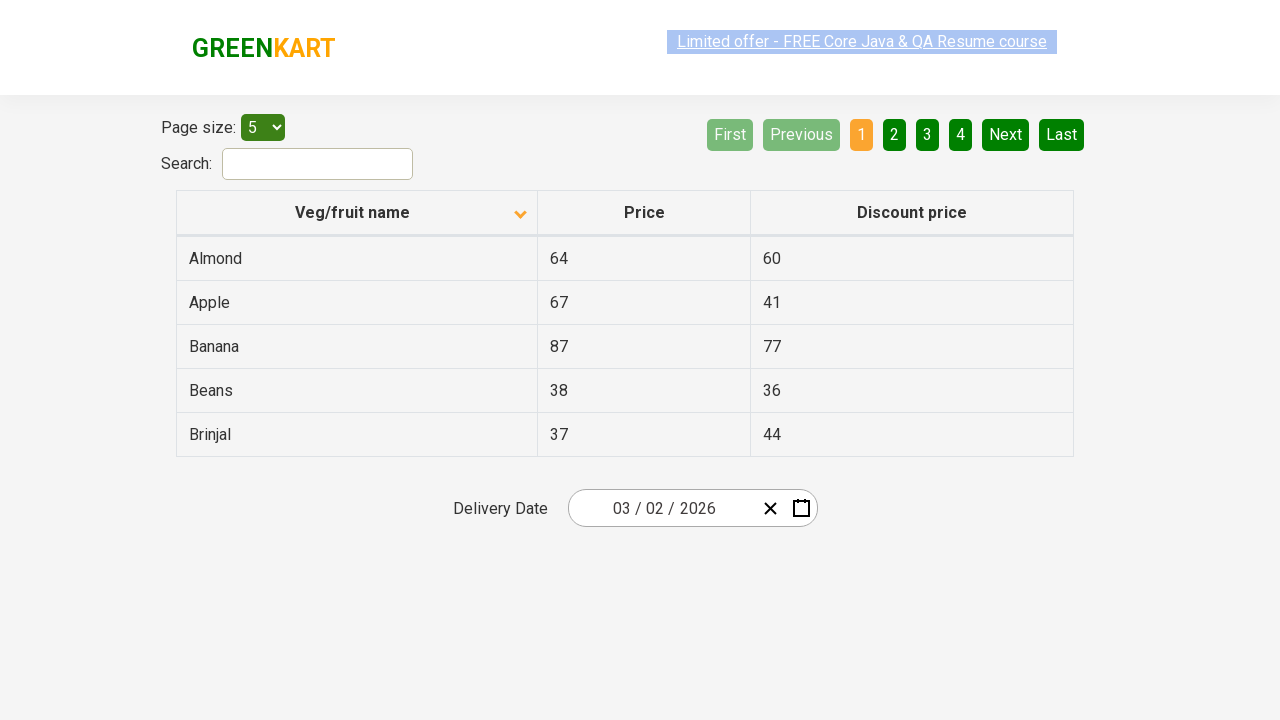

Verified that the veggie/fruit list is sorted alphabetically
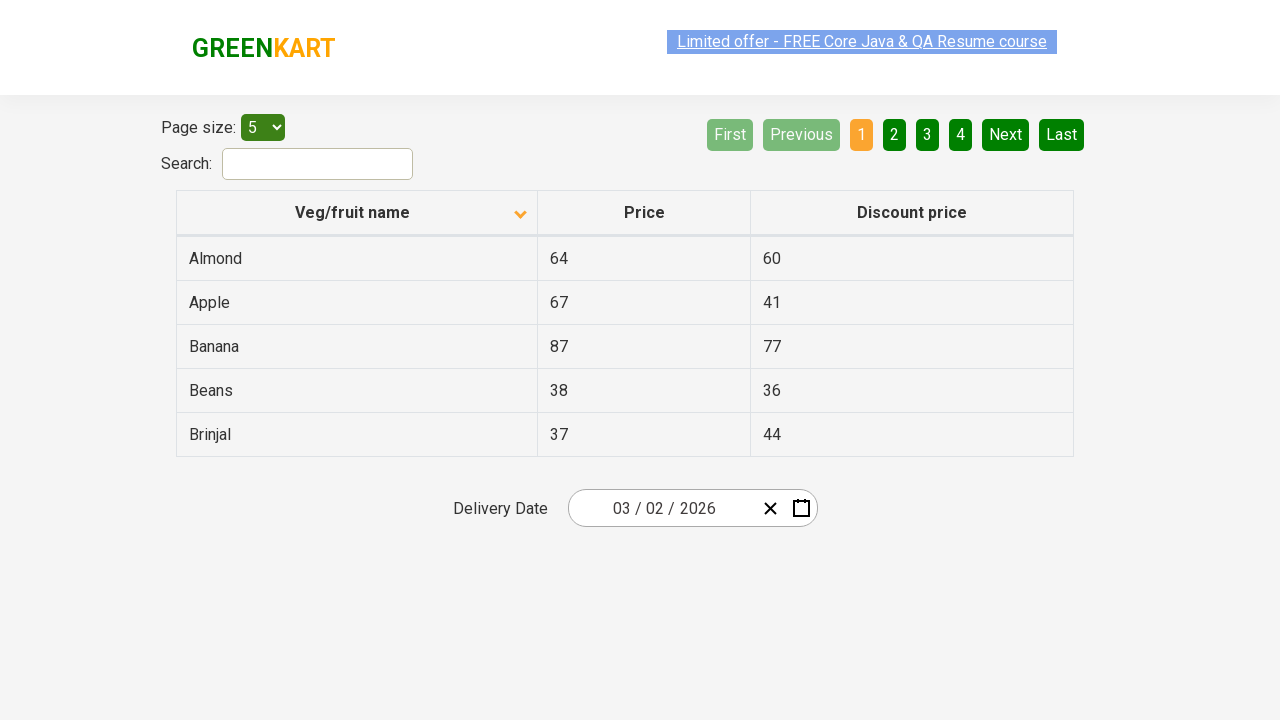

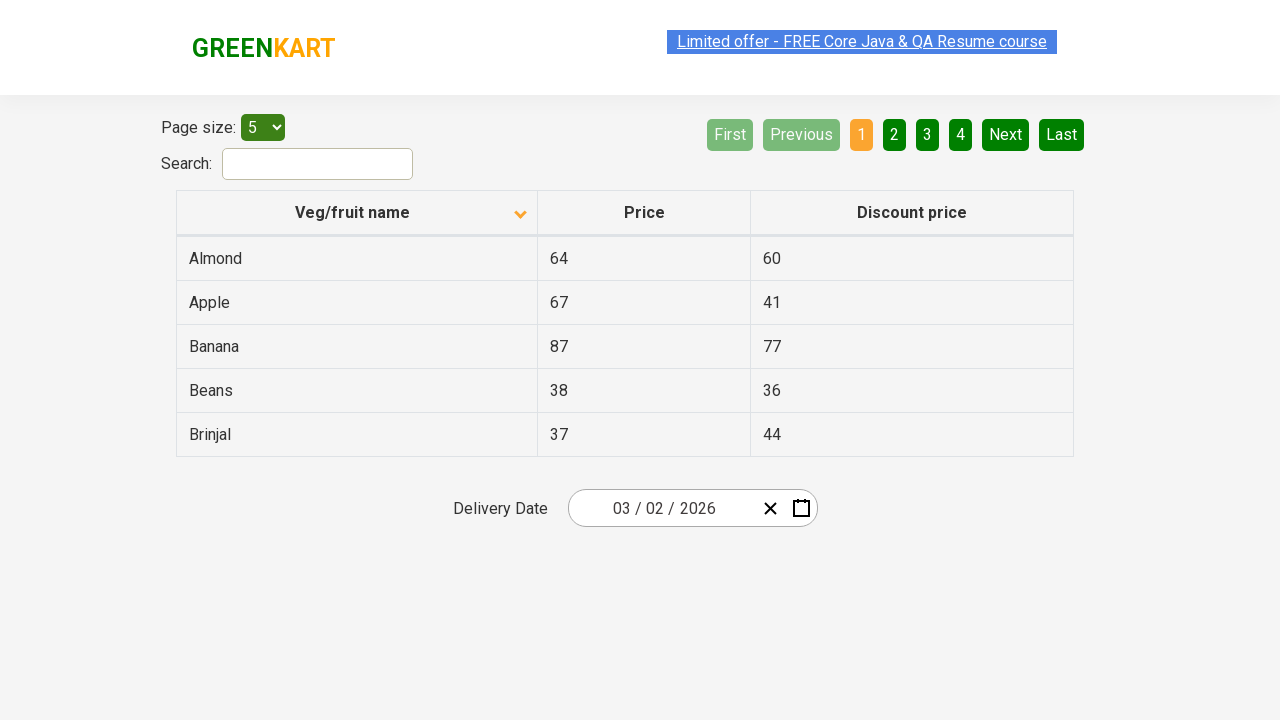